Tests JavaScript alert handling by triggering both standard alerts and confirmation dialogs, accepting the first and dismissing the second

Starting URL: https://rahulshettyacademy.com/AutomationPractice/

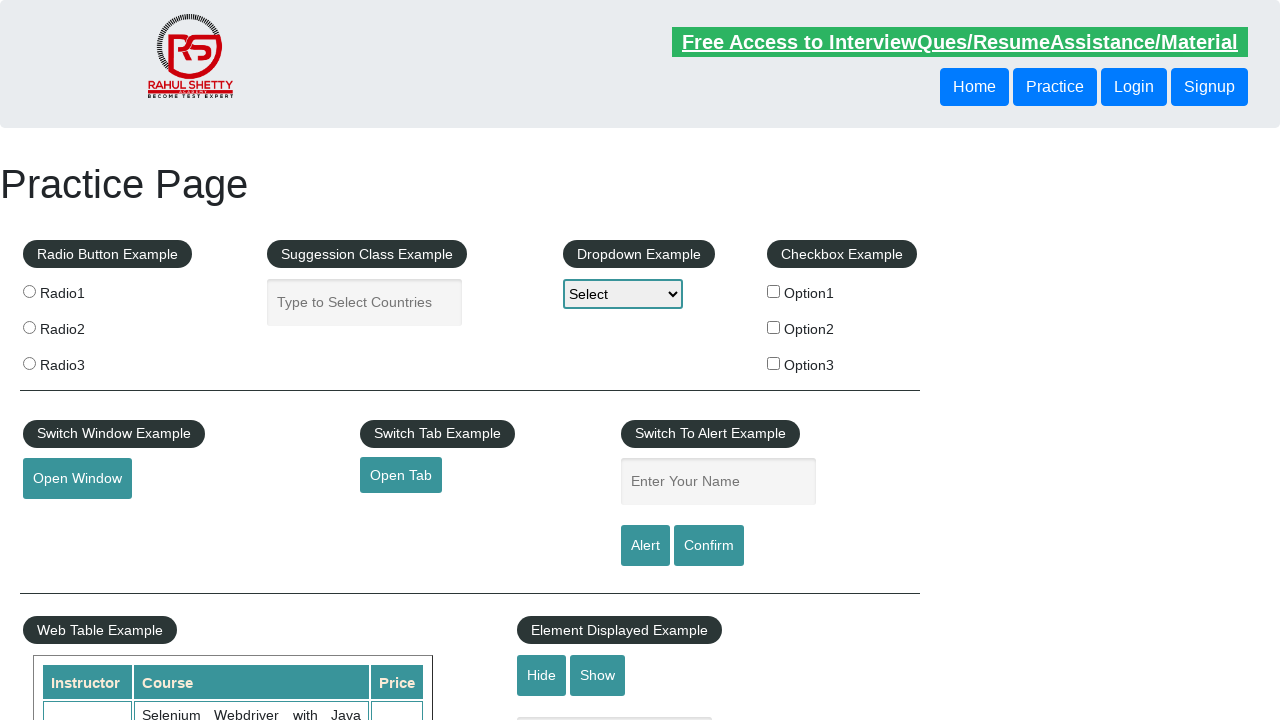

Filled name field with 'Sai' on #name
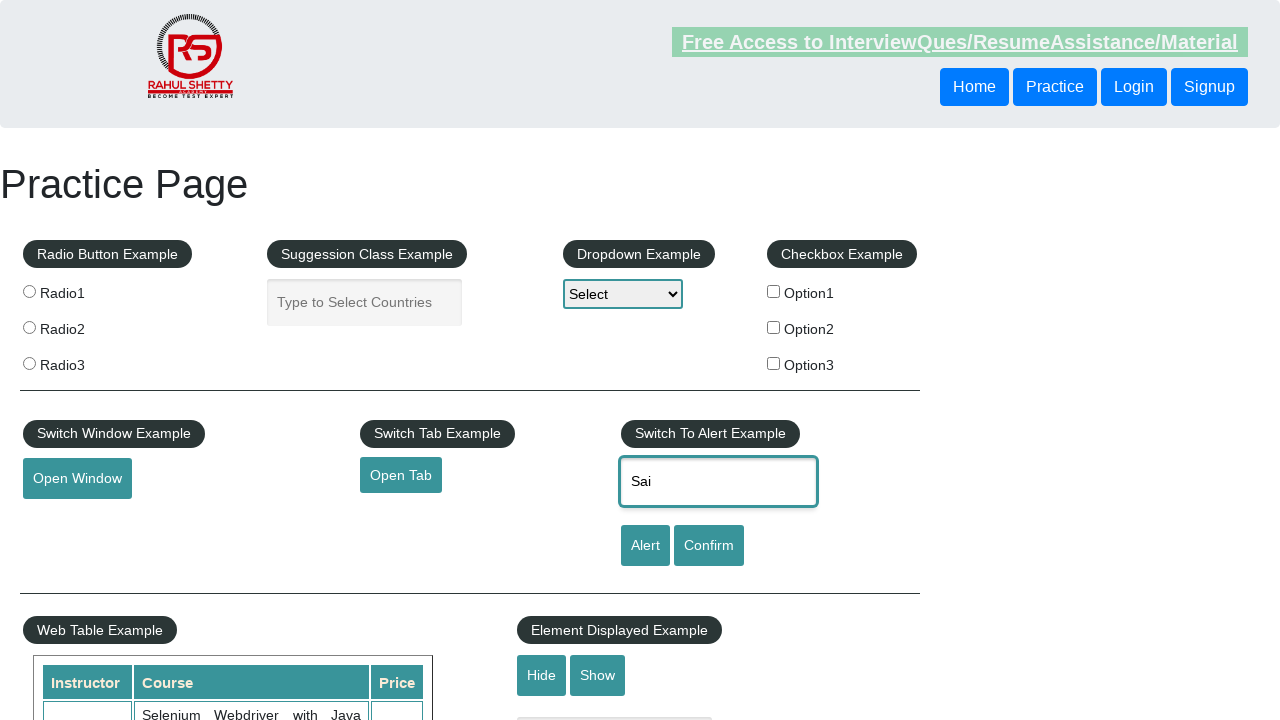

Set up dialog handler to accept alerts
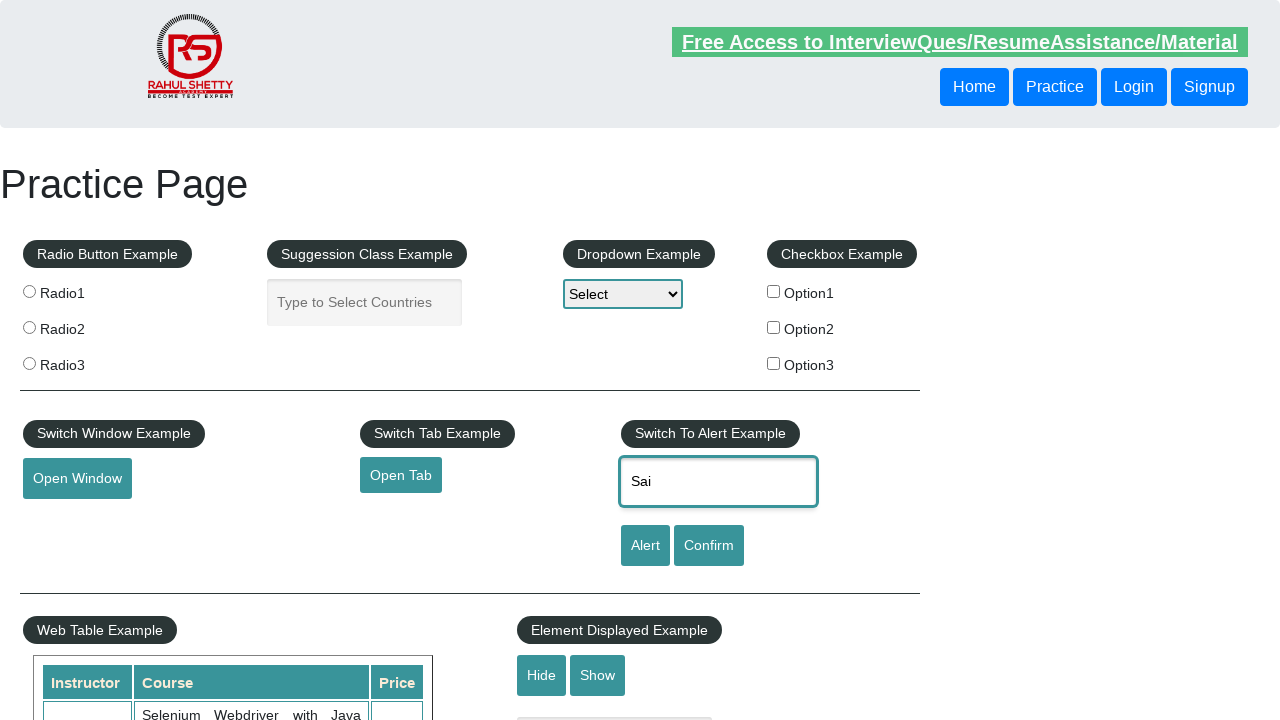

Clicked alert button and accepted the standard alert at (645, 546) on [id='alertbtn']
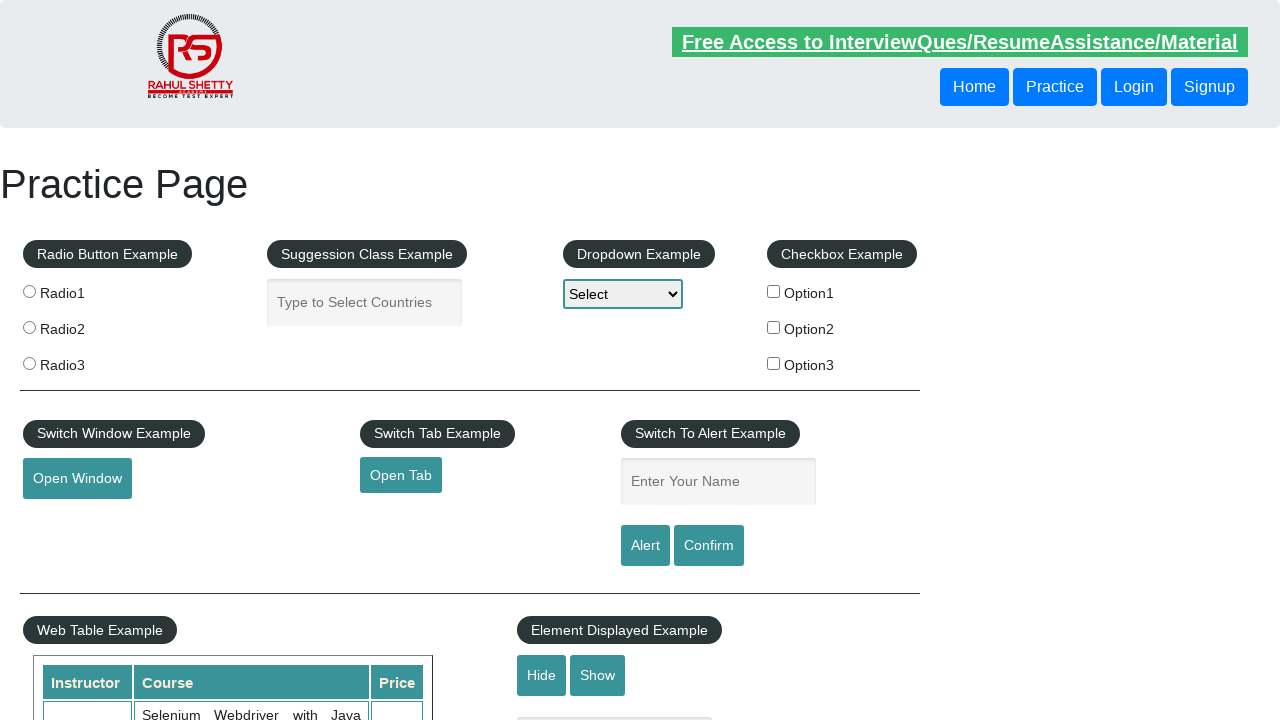

Set up dialog handler to dismiss confirmation dialogs
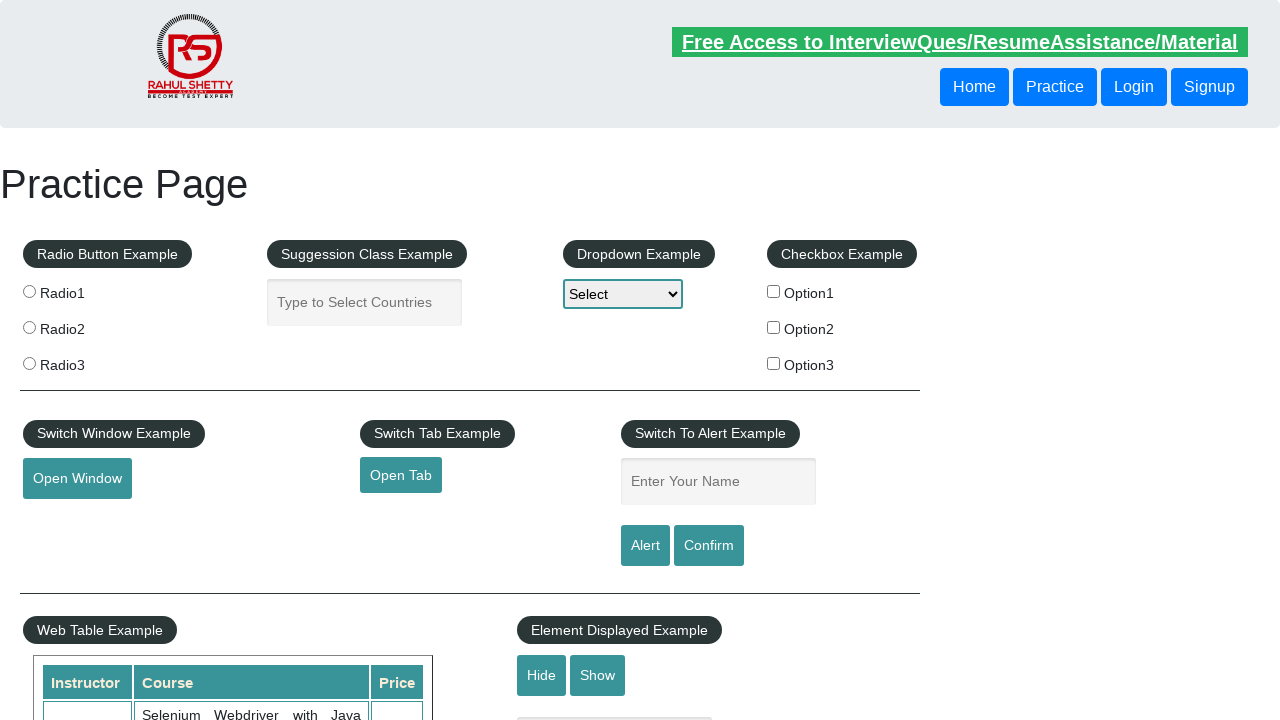

Clicked confirm button and dismissed the confirmation dialog at (709, 546) on #confirmbtn
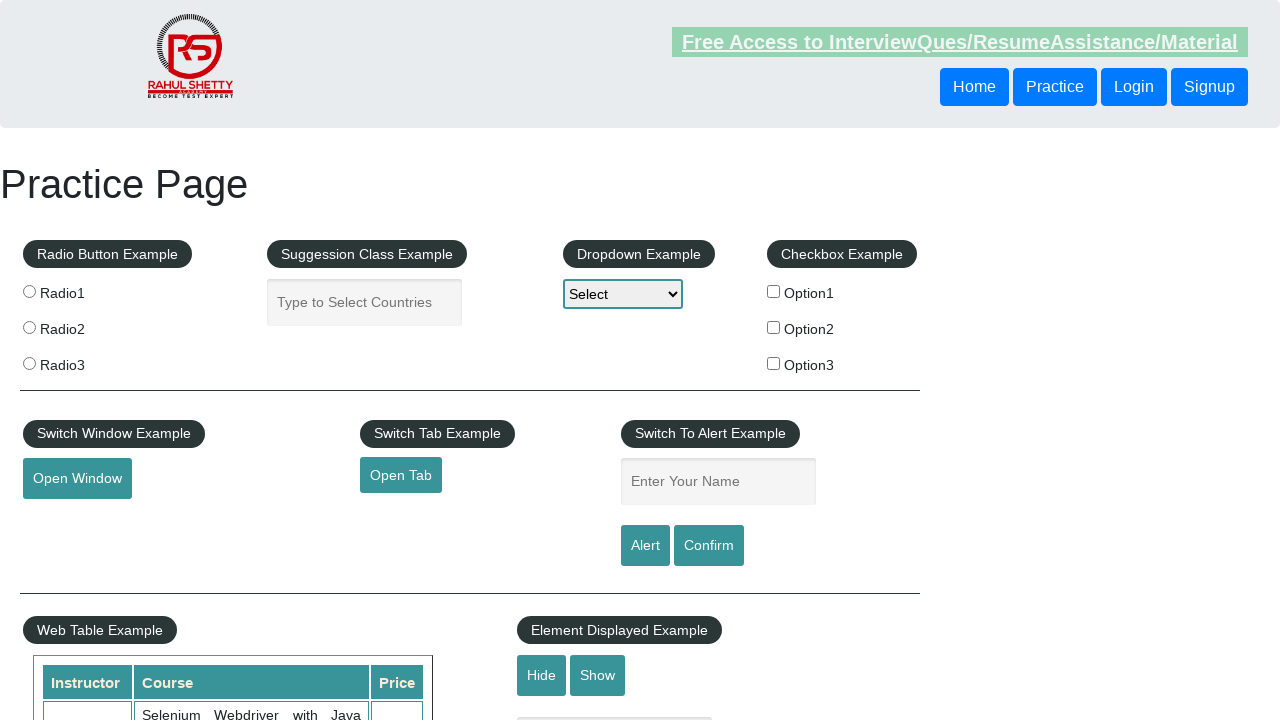

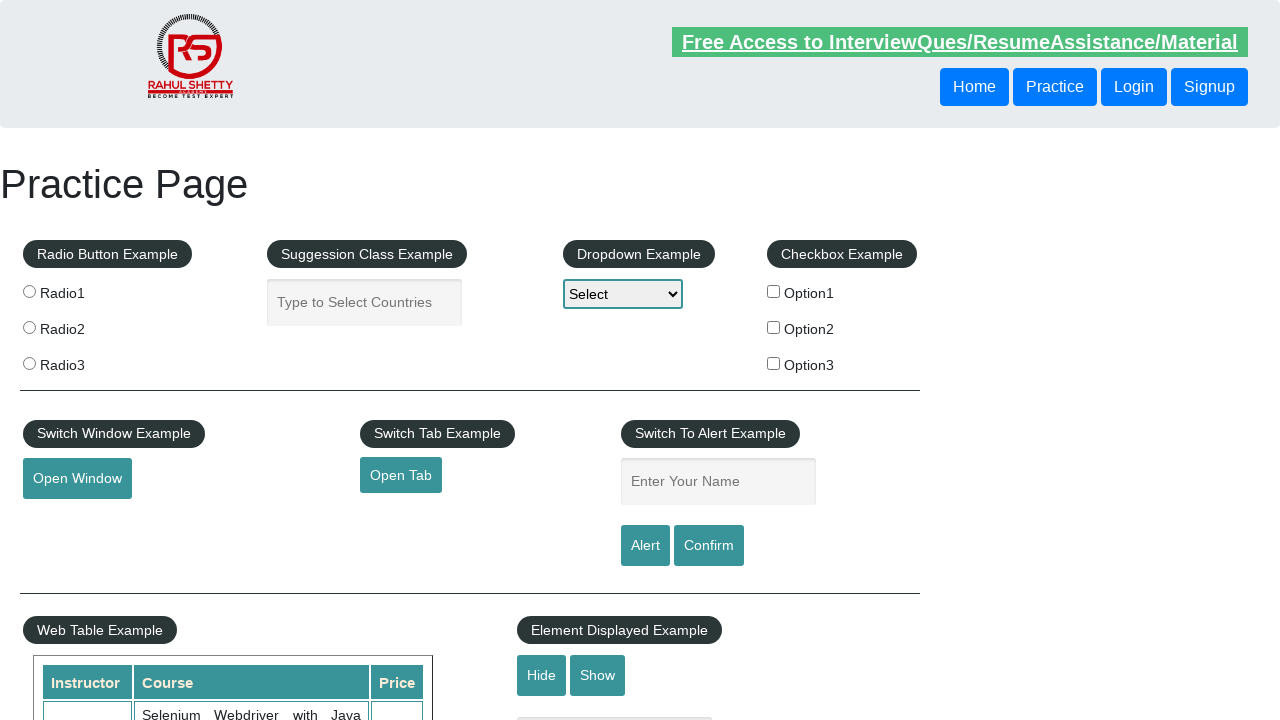